Tests a text box form by filling in full name, email, current address, and permanent address fields, then submitting the form and verifying the entered data.

Starting URL: https://demoqa.com/text-box

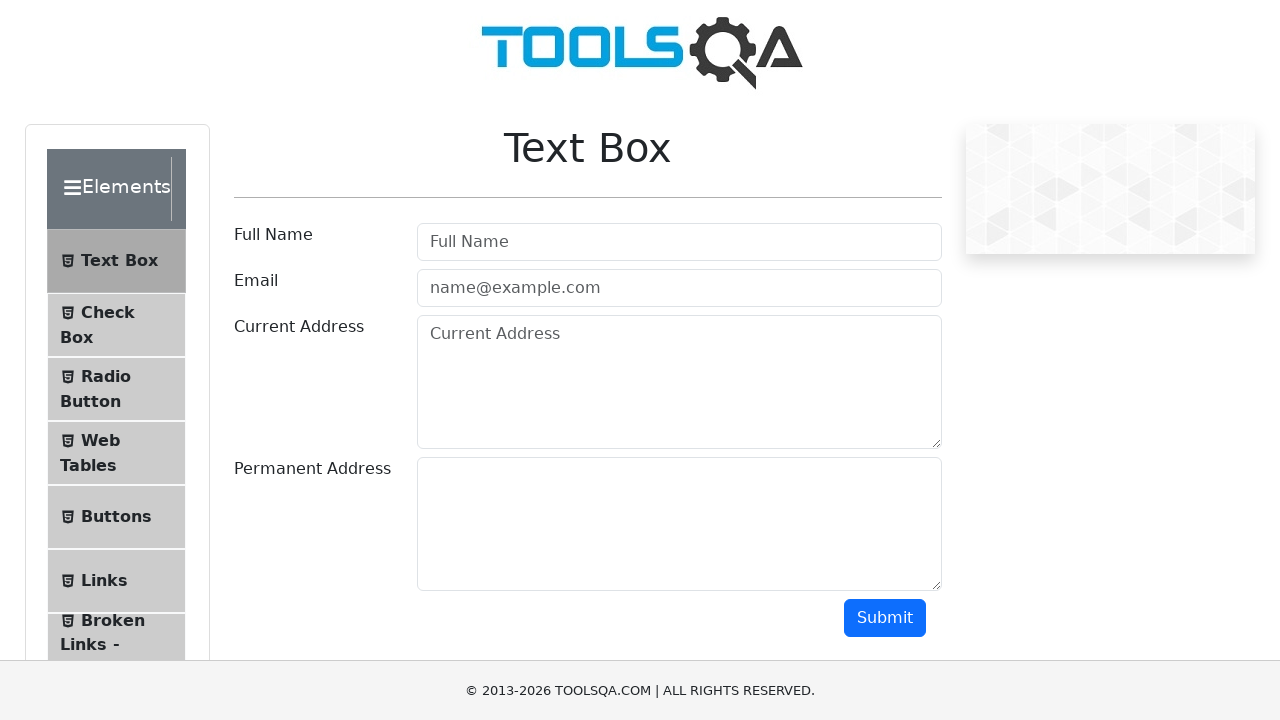

Filled full name field with 'Marcus Thompson' on #userName
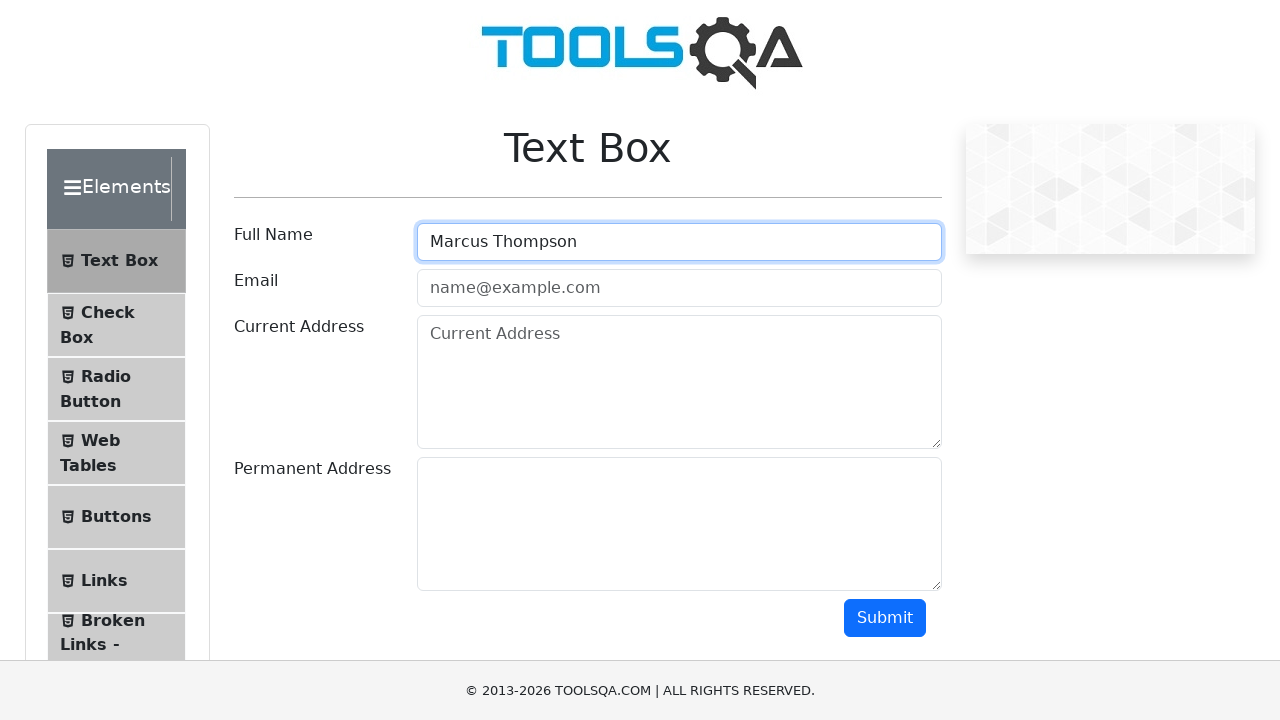

Filled email field with 'marcus.thompson@example.com' on #userEmail
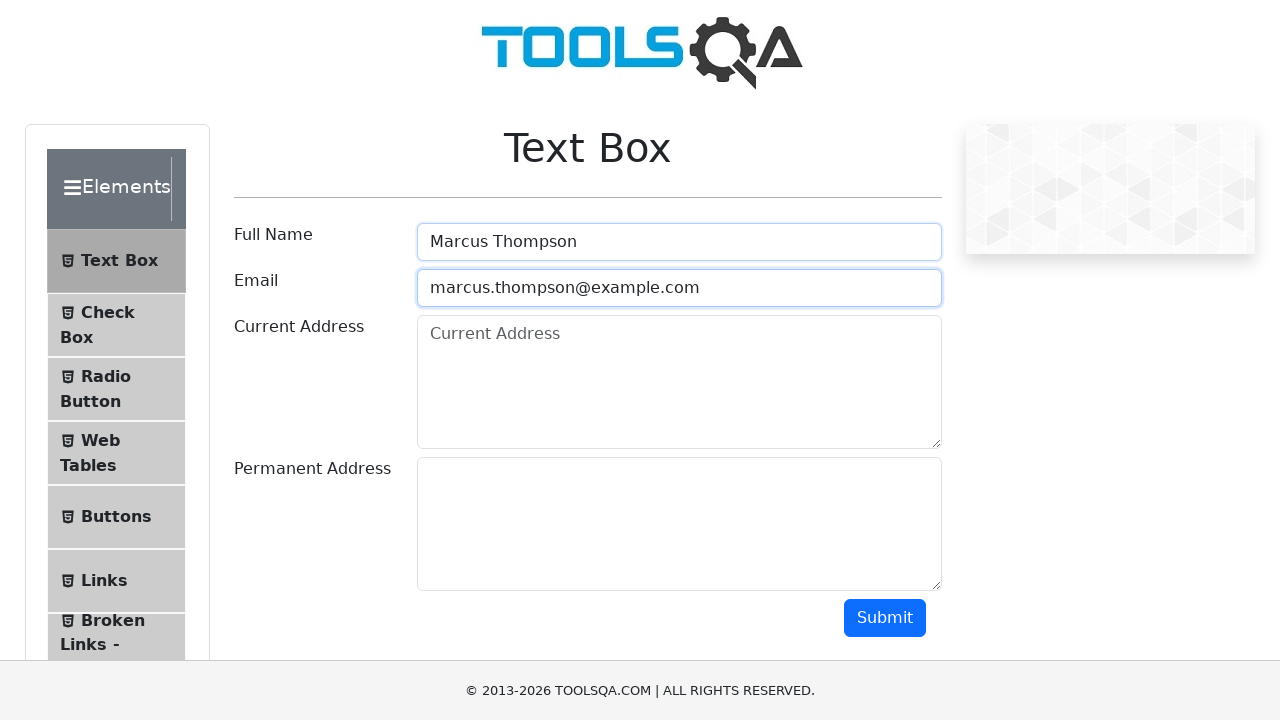

Filled current address field with '123 Oak Street, Suite 456' on #currentAddress
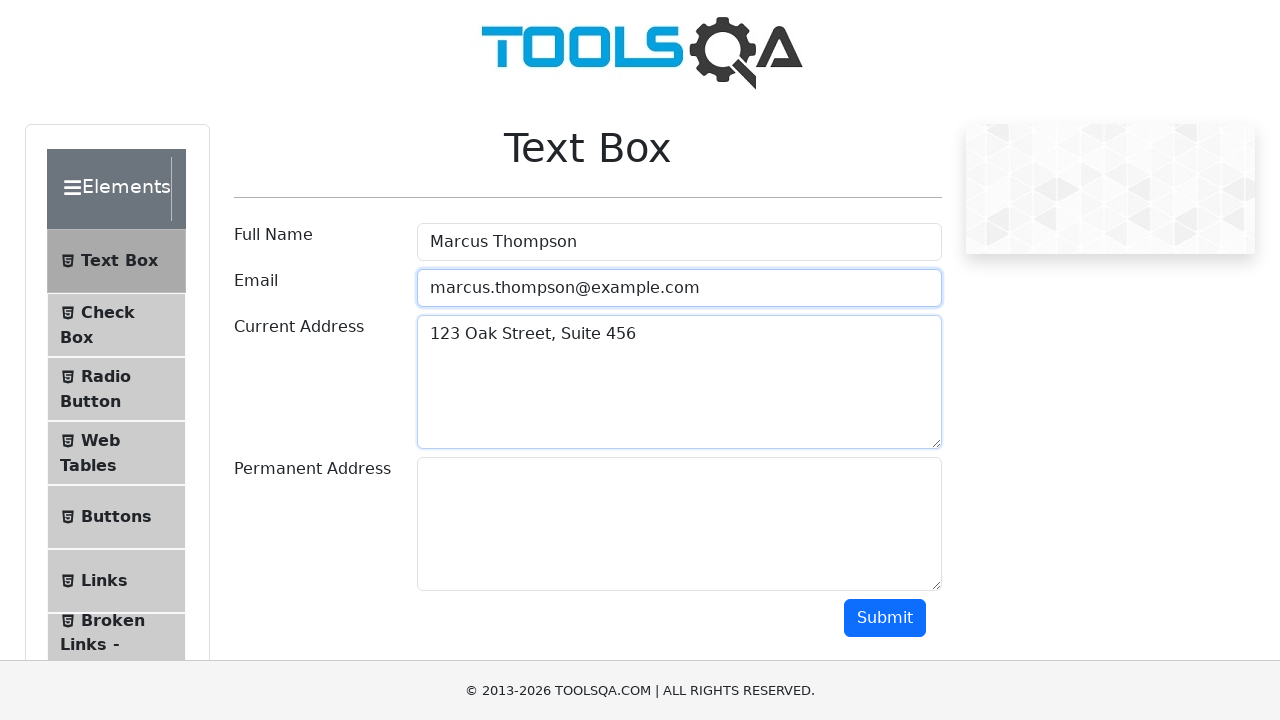

Filled permanent address field with '789 Maple Avenue, Apt 12' on #permanentAddress
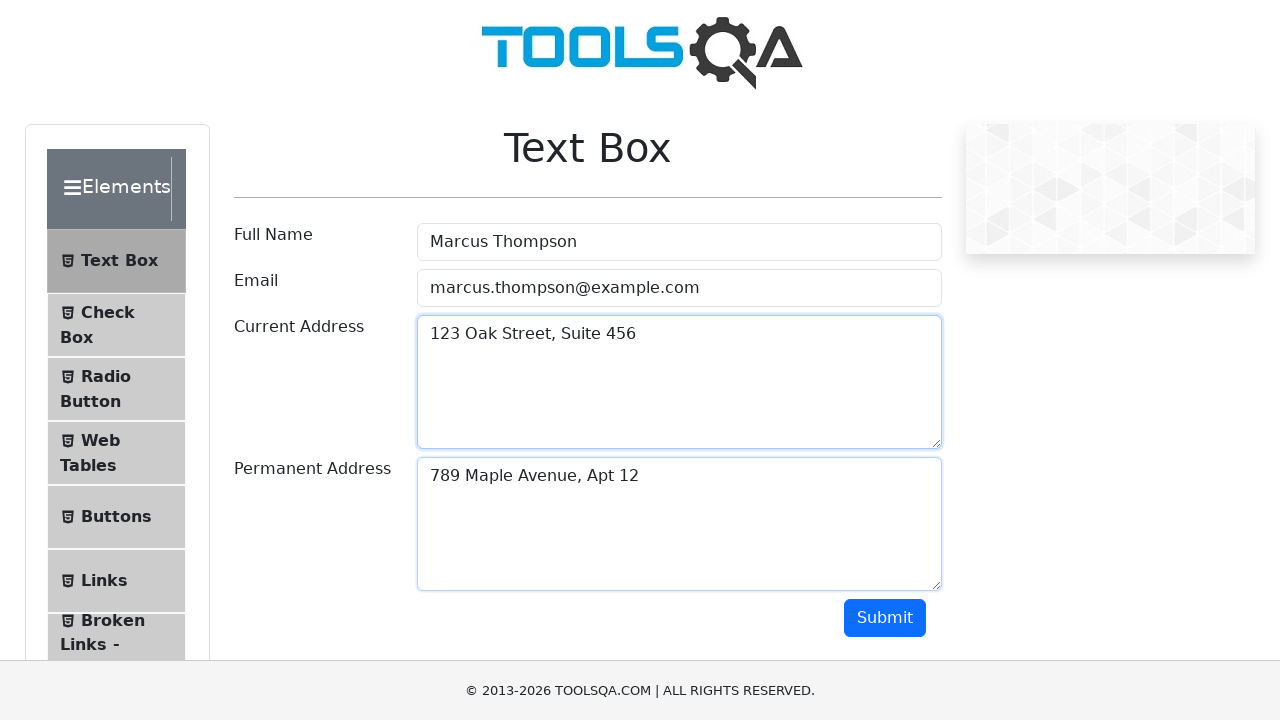

Clicked submit button to submit the text box form at (885, 618) on #submit
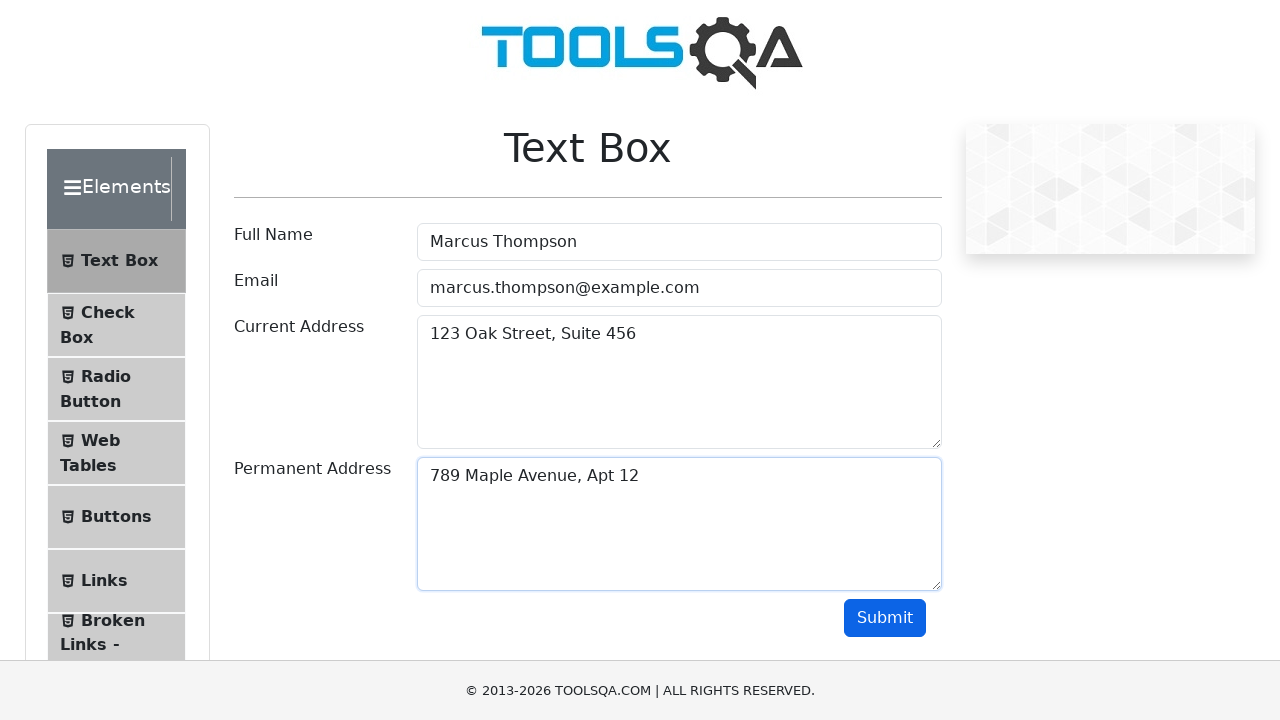

Form submission successful - output section appeared
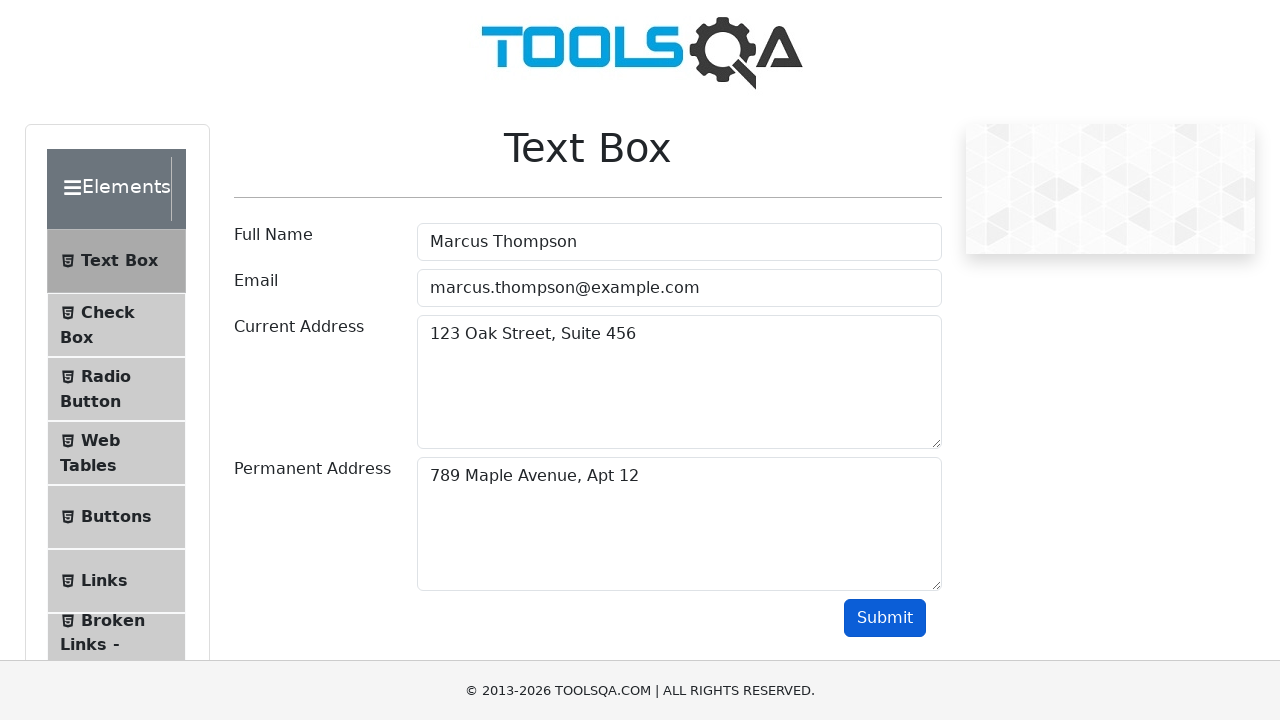

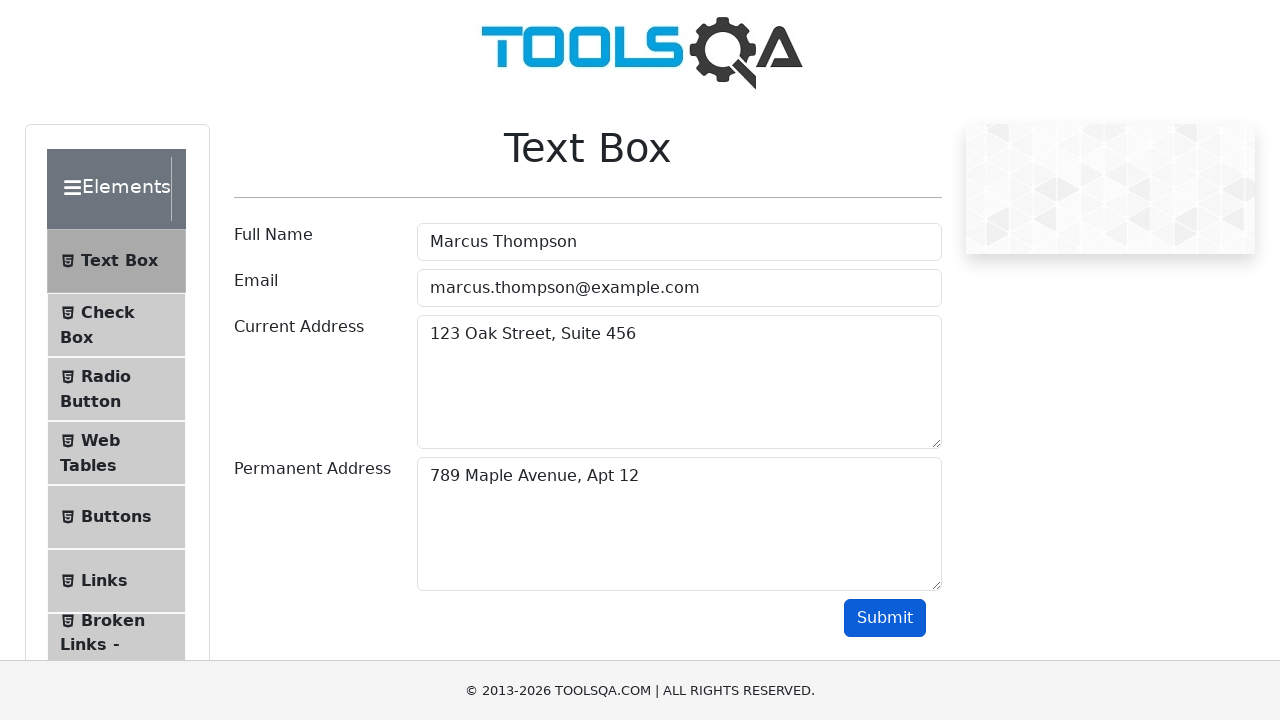